Tests page functionality under slow network conditions by navigating to both checkout and confirmation pages and verifying core elements are visible.

Starting URL: https://testathon.live/checkout

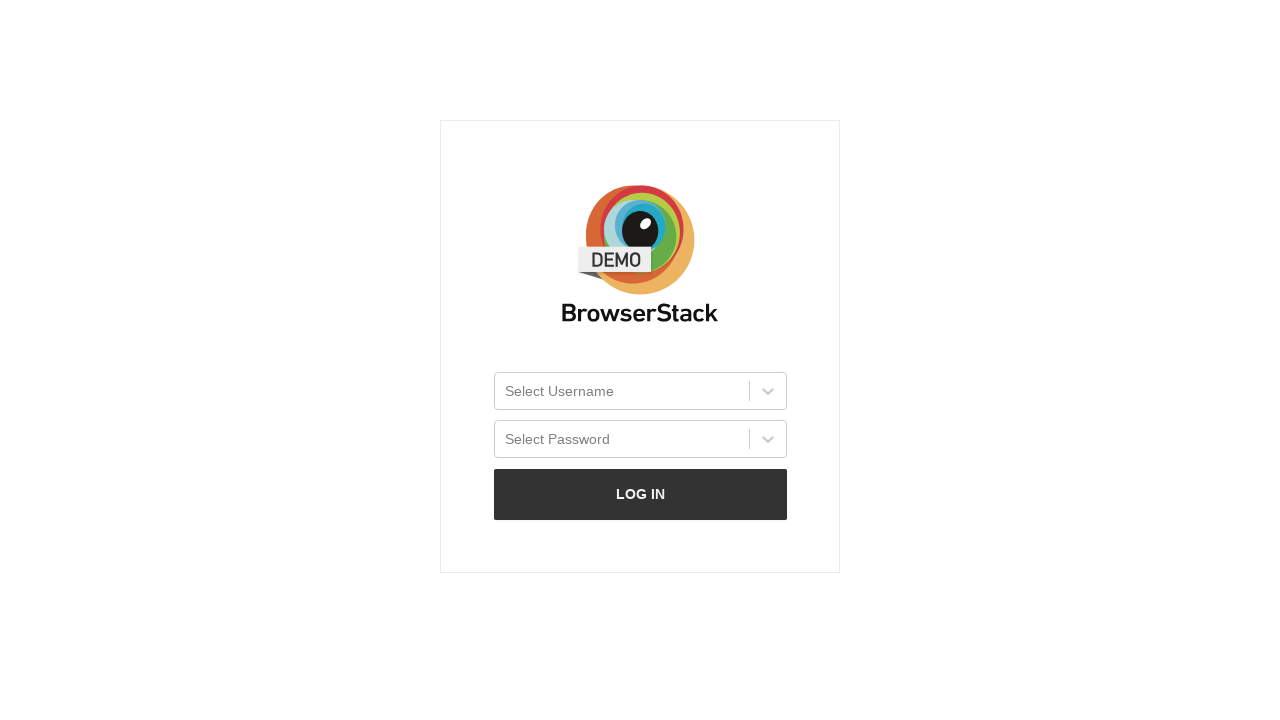

Set slow network header in request context
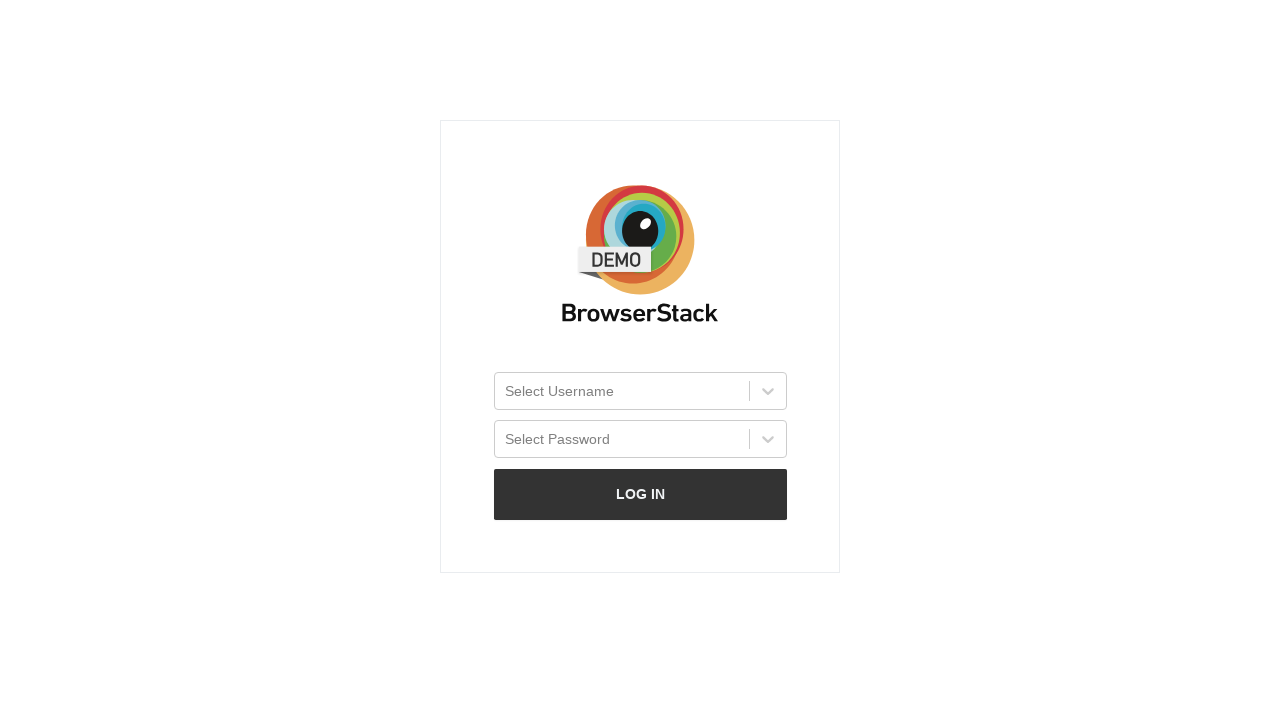

Navigated to checkout page under slow network conditions
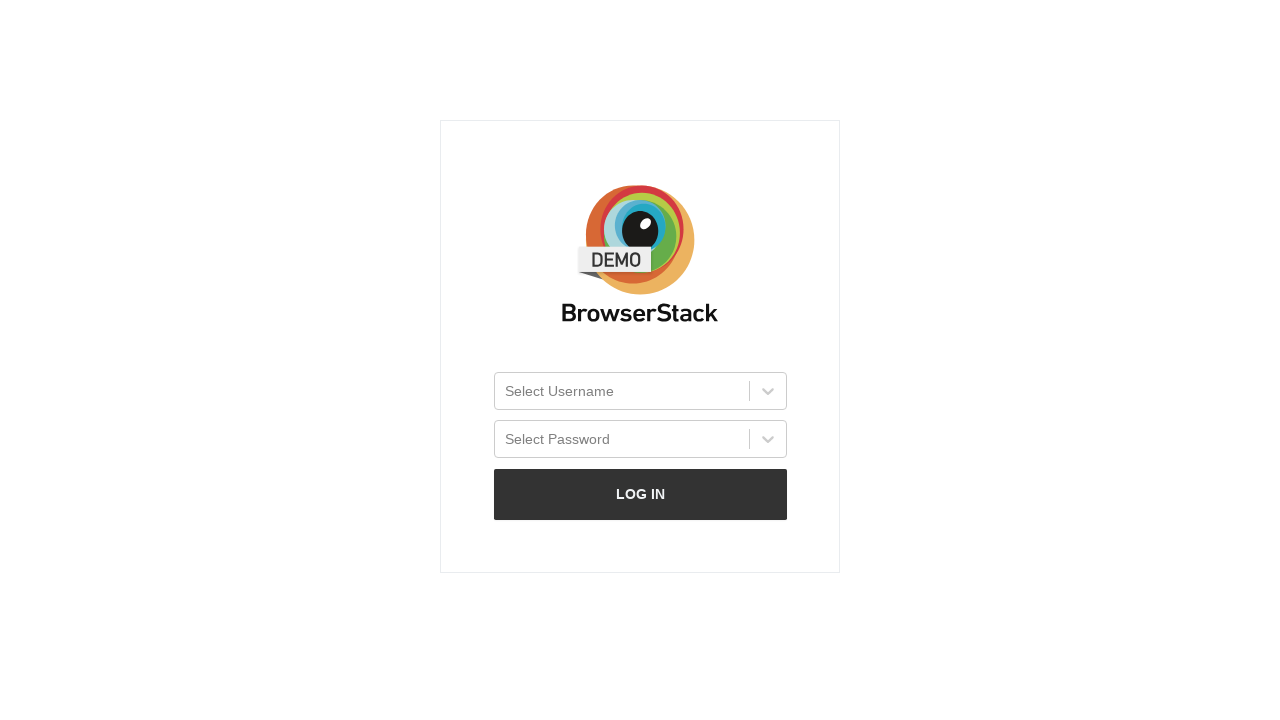

Checkout page main container (#__next) loaded
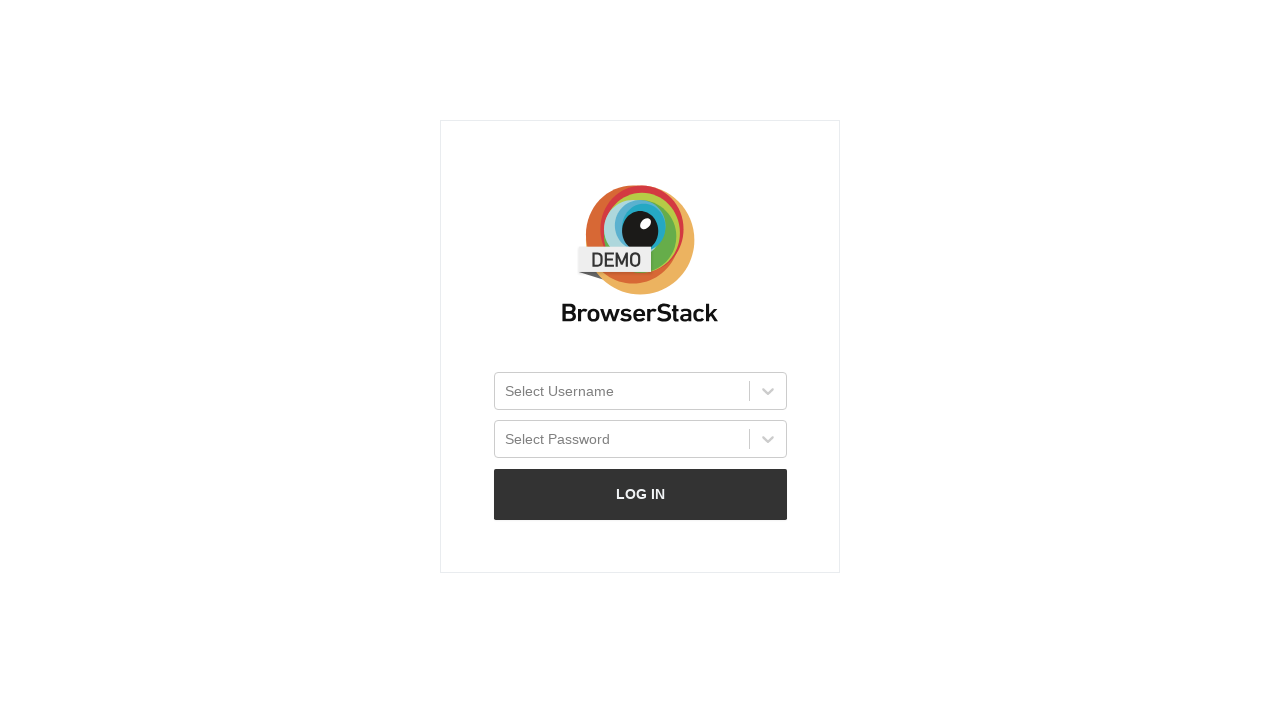

Navigated to confirmation page under slow network conditions
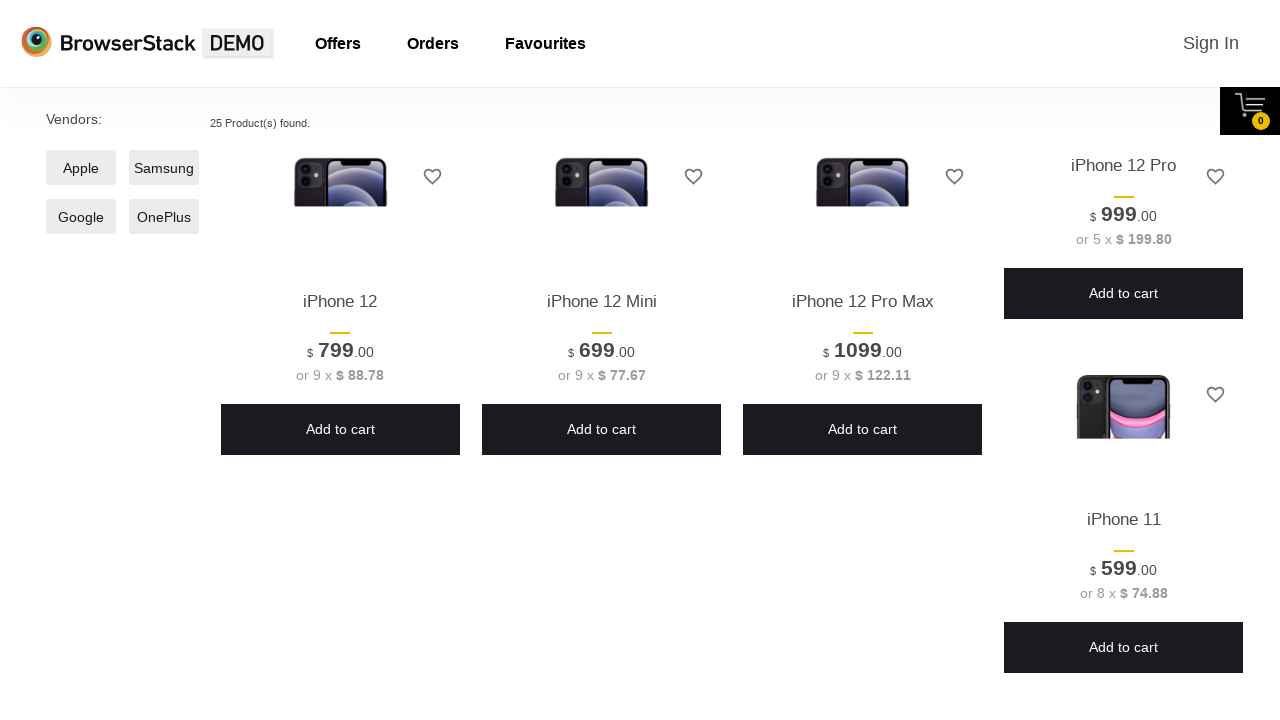

Confirmation page main container (#__next) loaded
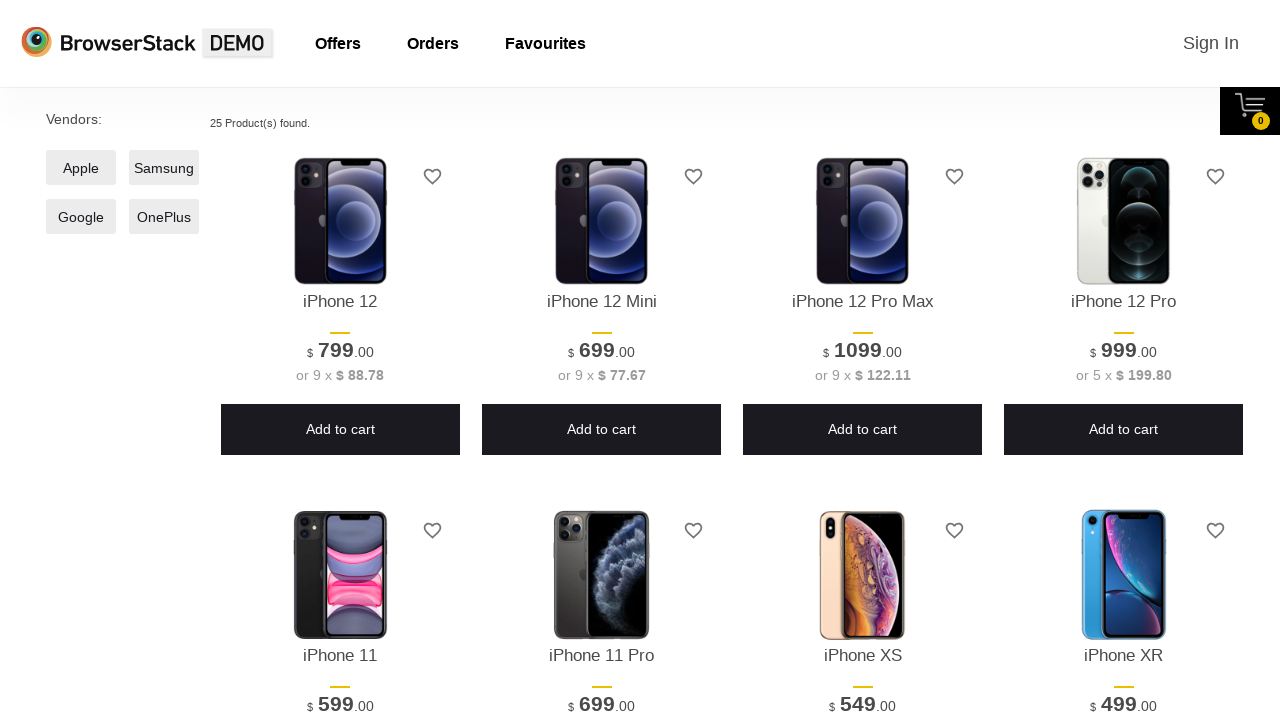

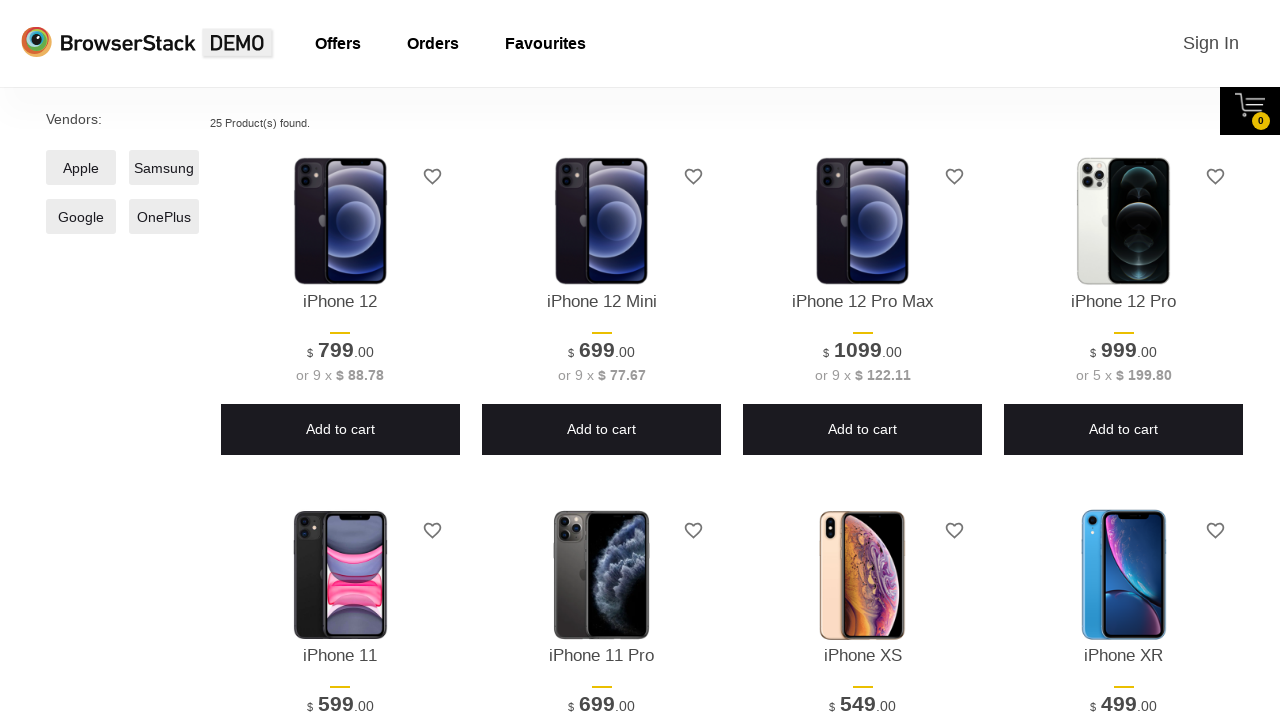